Tests dynamic element loading by clicking a button and waiting for a paragraph element to appear

Starting URL: https://testeroprogramowania.github.io/selenium/wait2.html

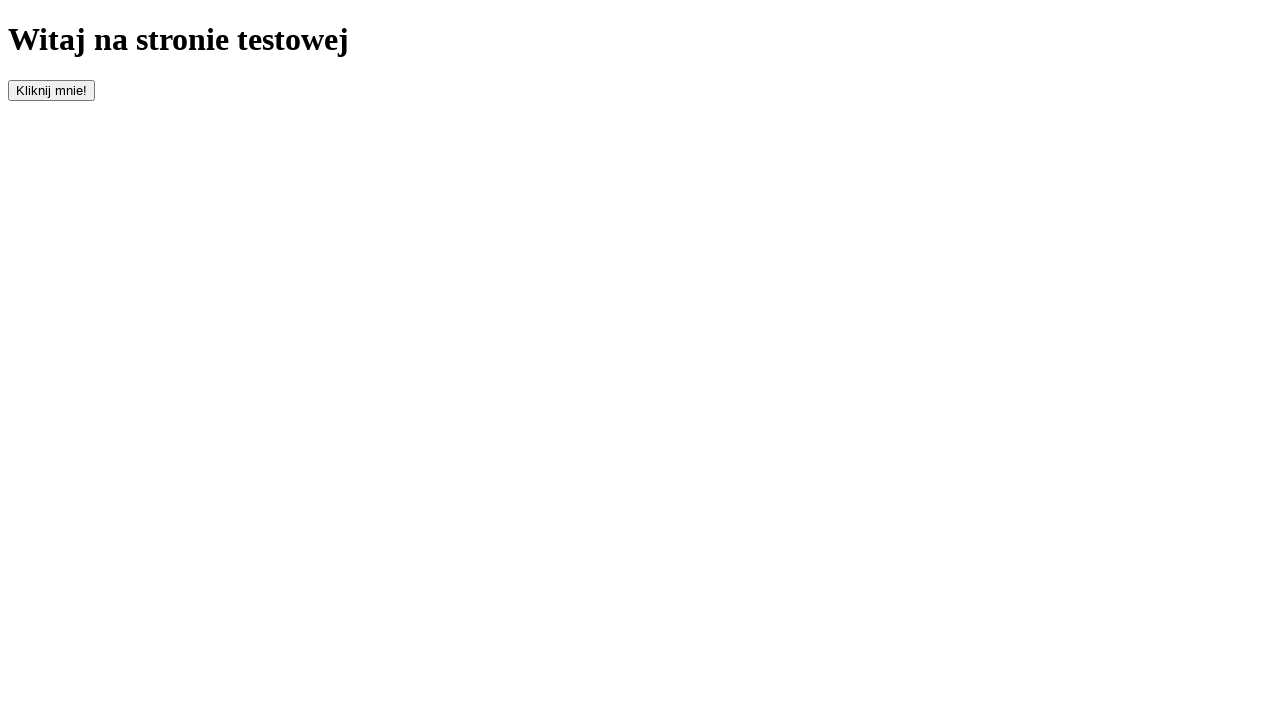

Navigated to test page for dynamic element loading
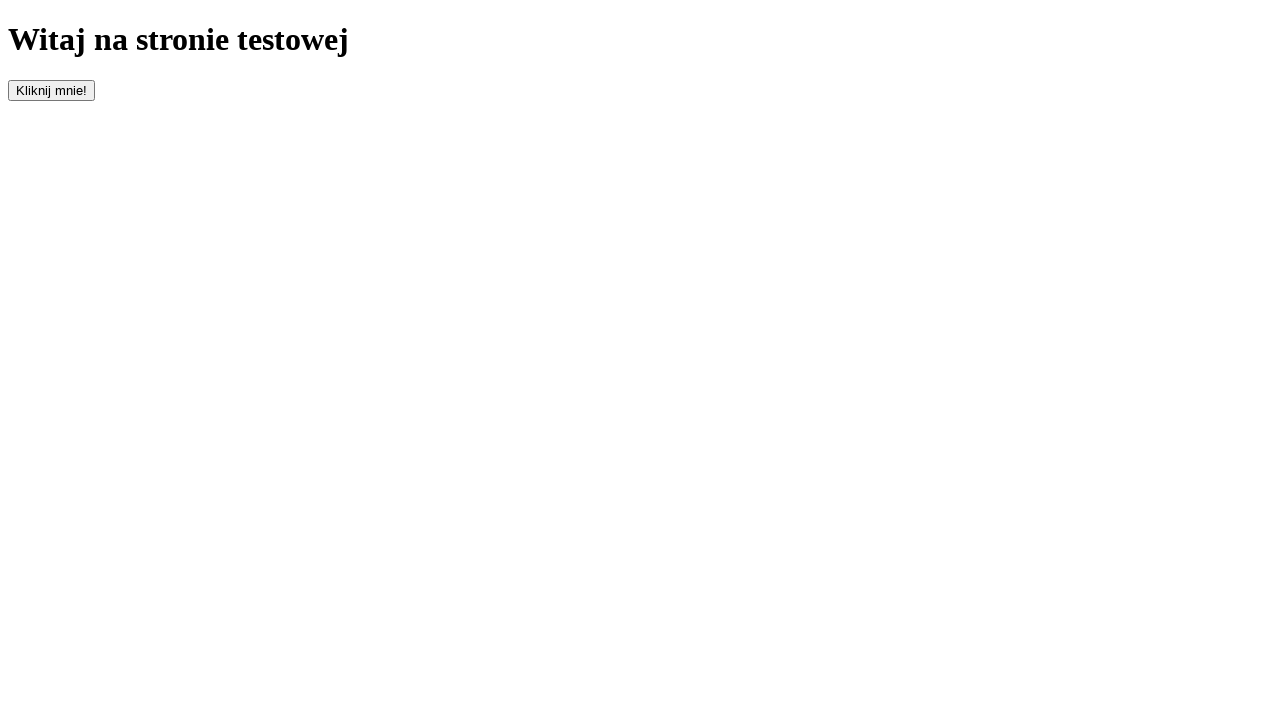

Clicked button to trigger dynamic content loading at (52, 90) on #clickOnMe
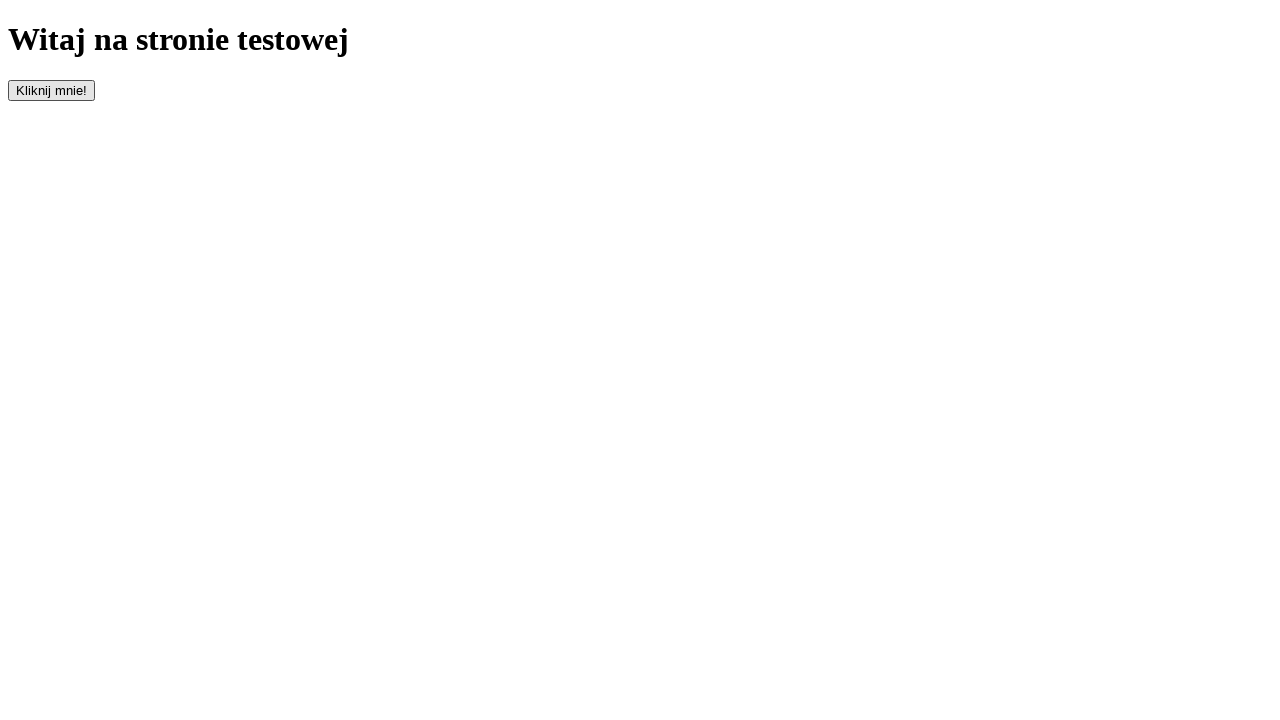

Paragraph element appeared and became visible
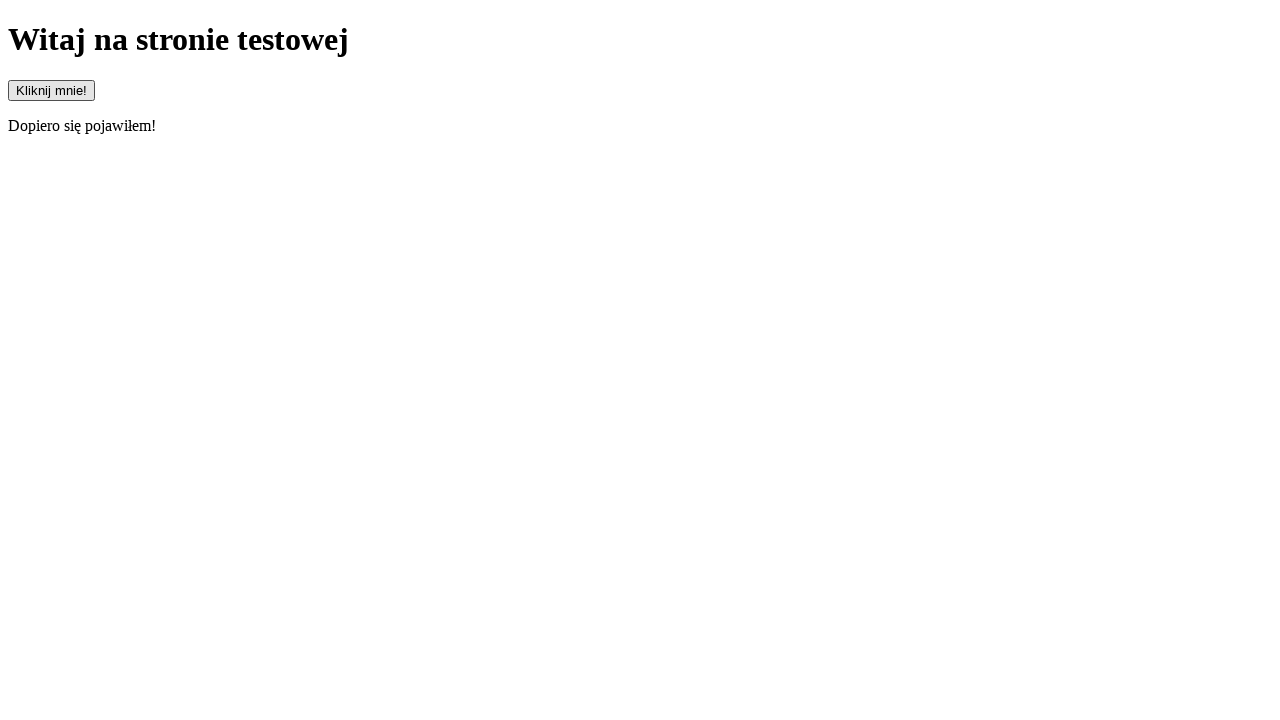

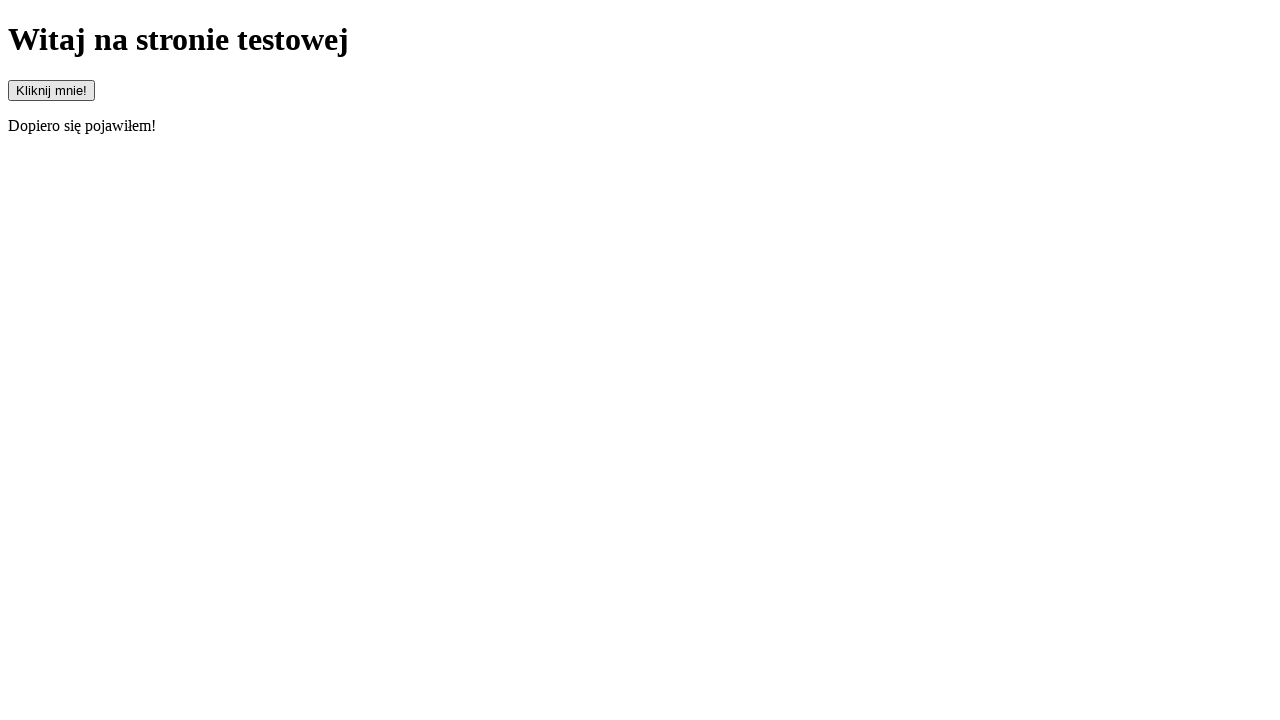